Tests drag and drop by offset, dragging an element to specific x/y coordinates

Starting URL: https://crossbrowsertesting.github.io/drag-and-drop

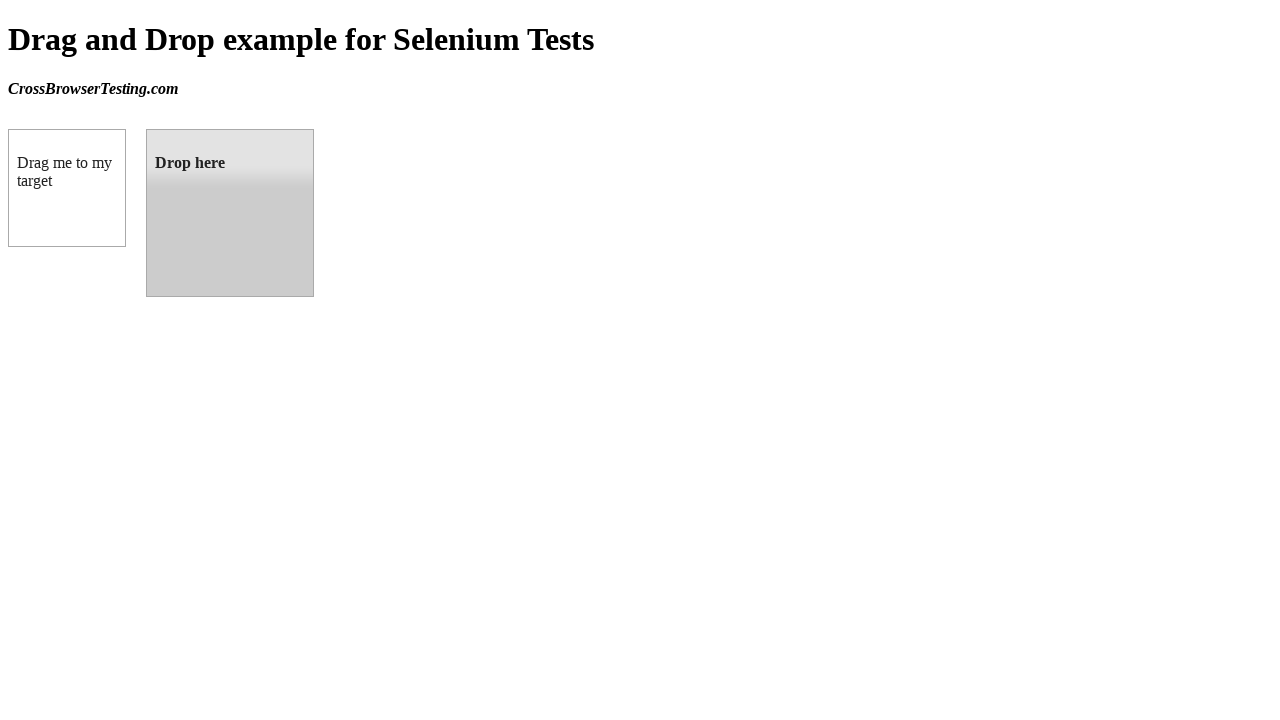

Waited for draggable element to load
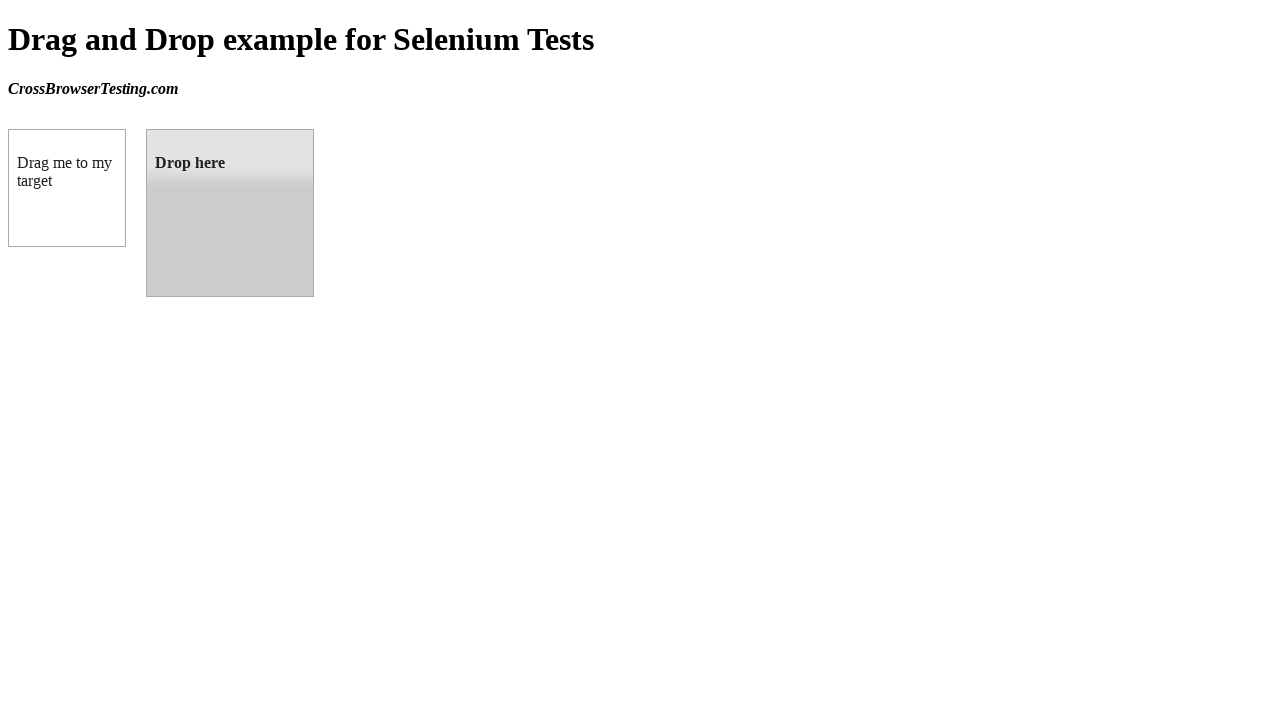

Waited for droppable element to load
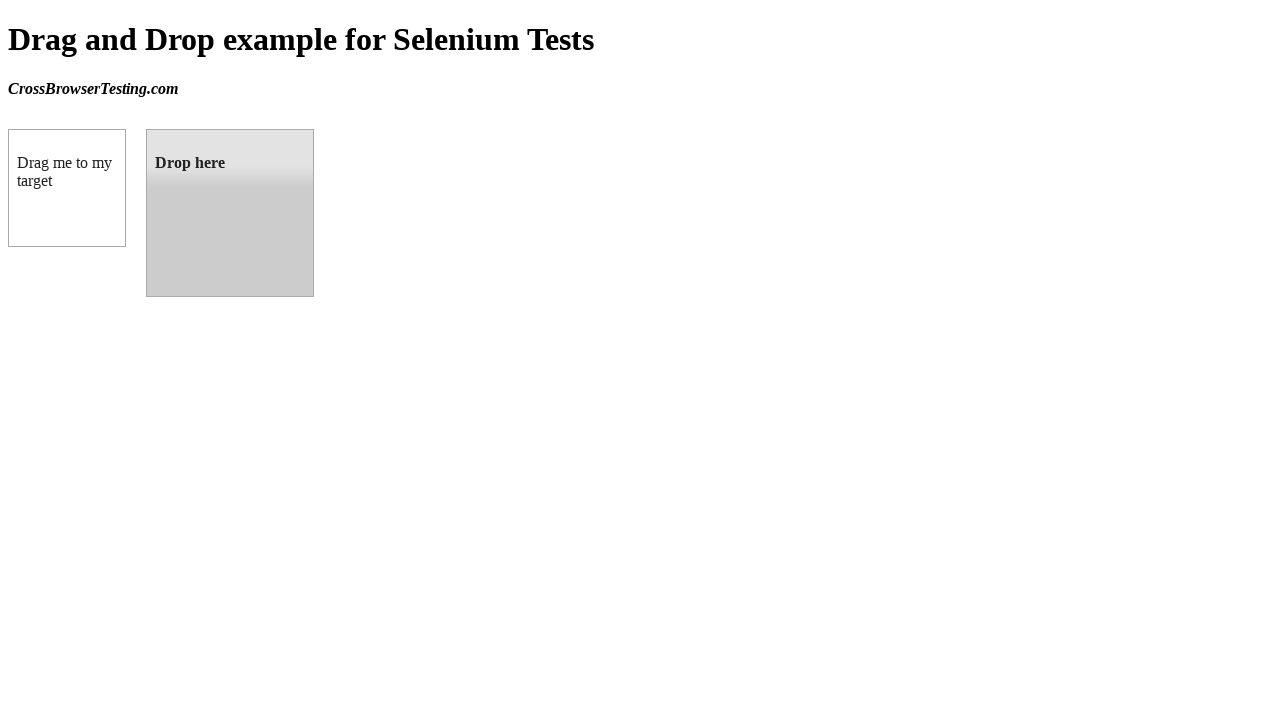

Located source element for drag and drop
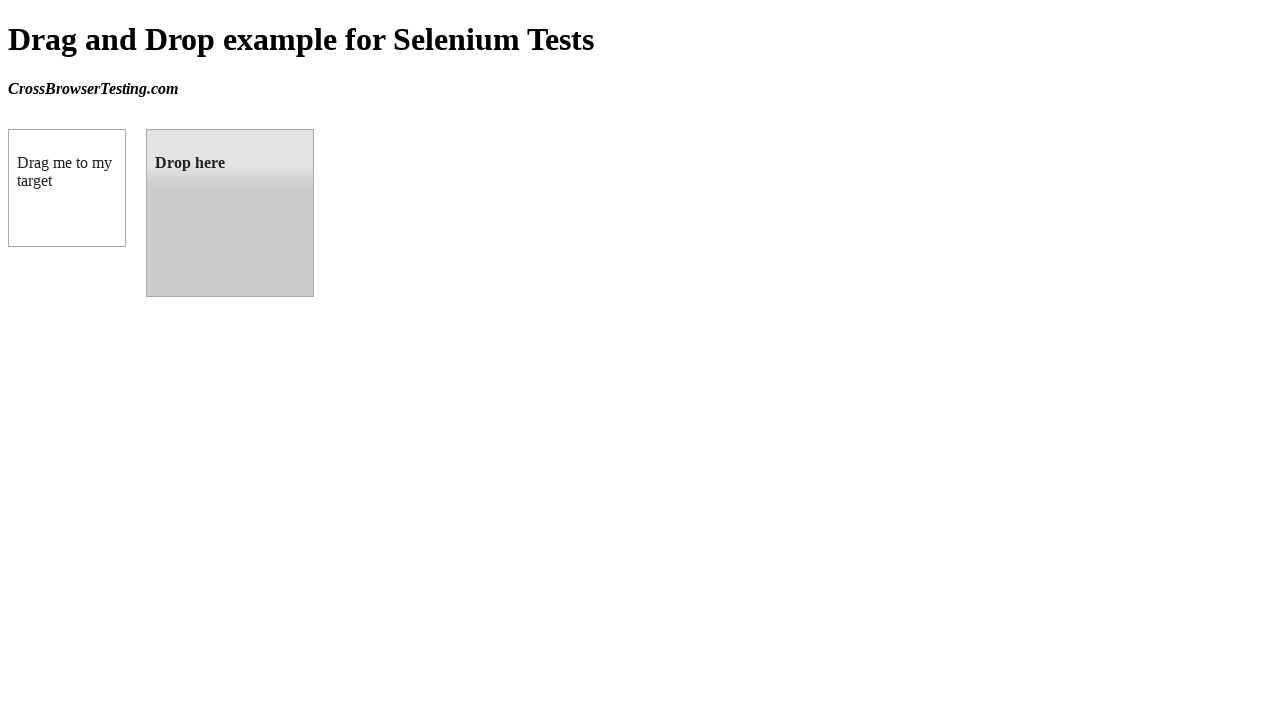

Located target element for drag and drop
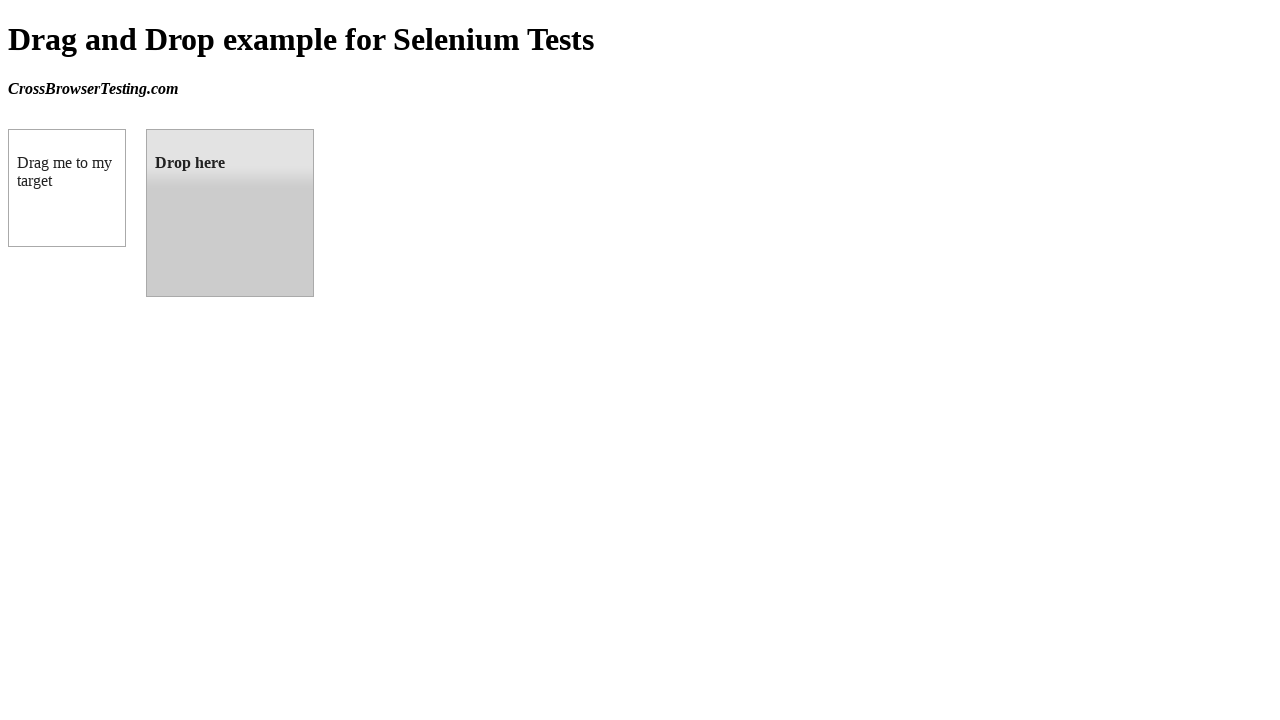

Calculated target element center position
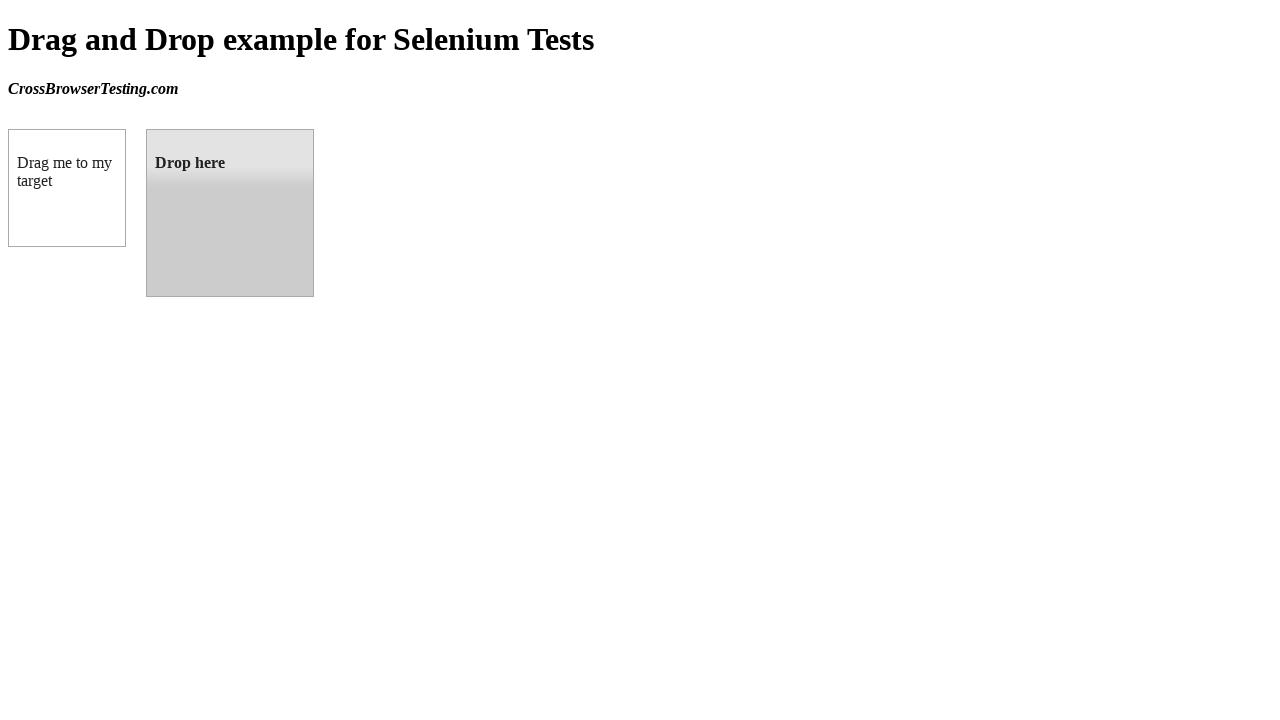

Calculated source element center position
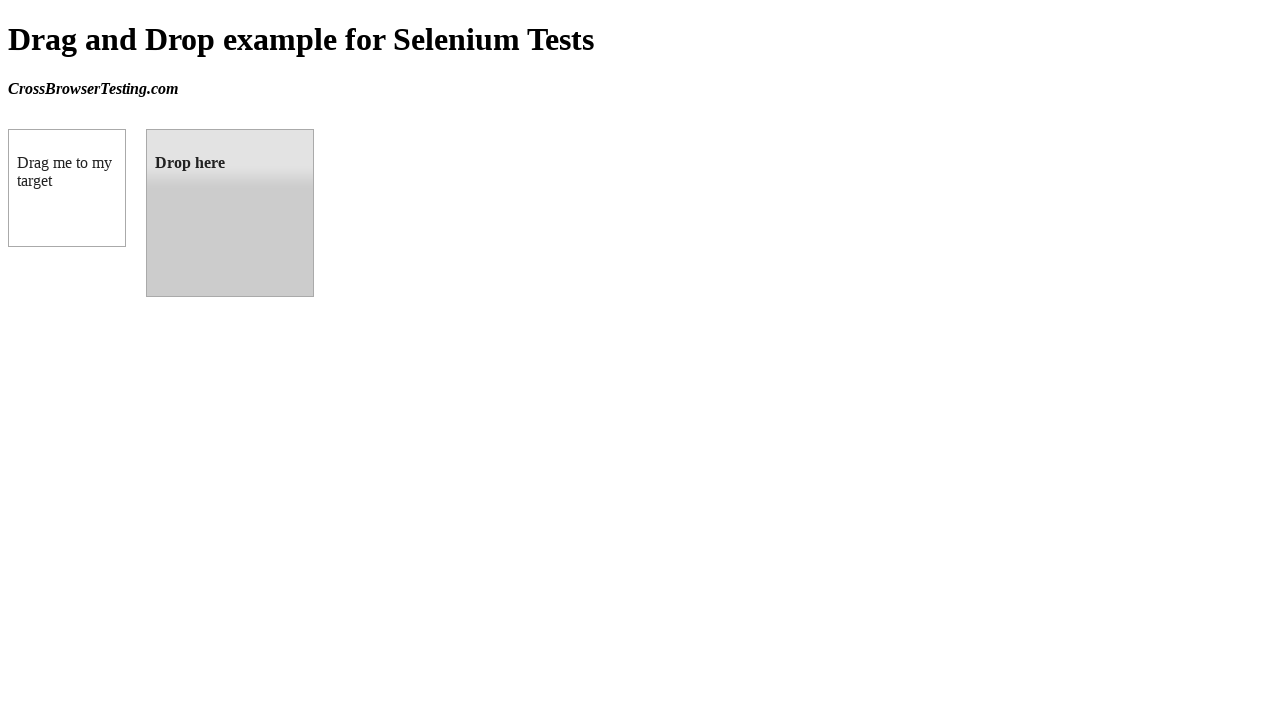

Moved mouse to source element position at (67, 188)
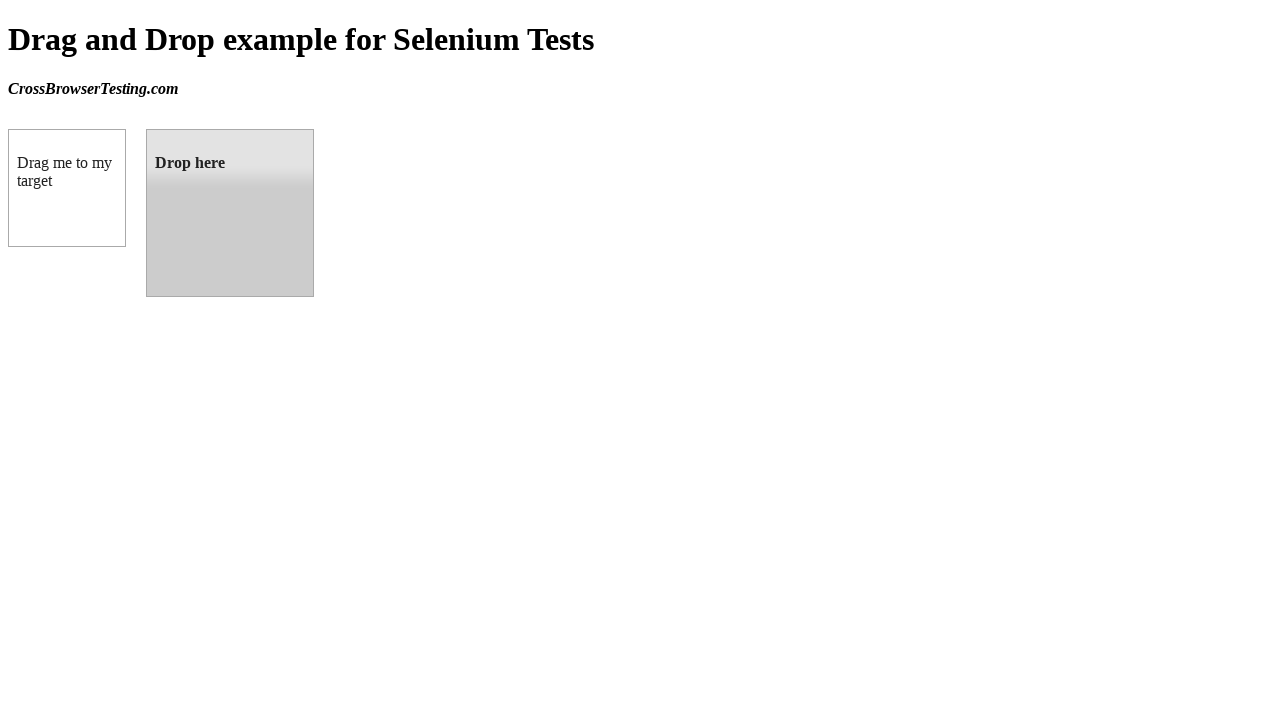

Pressed mouse button down to start drag at (67, 188)
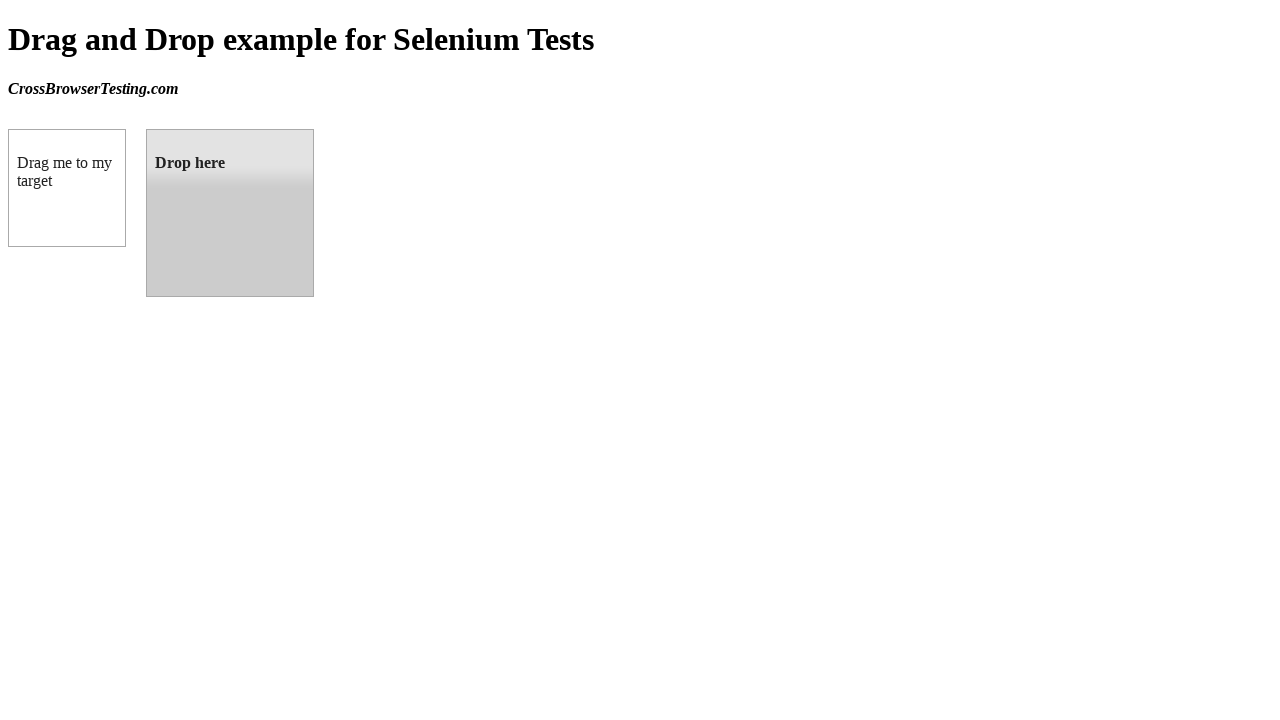

Moved mouse to target element position at (230, 213)
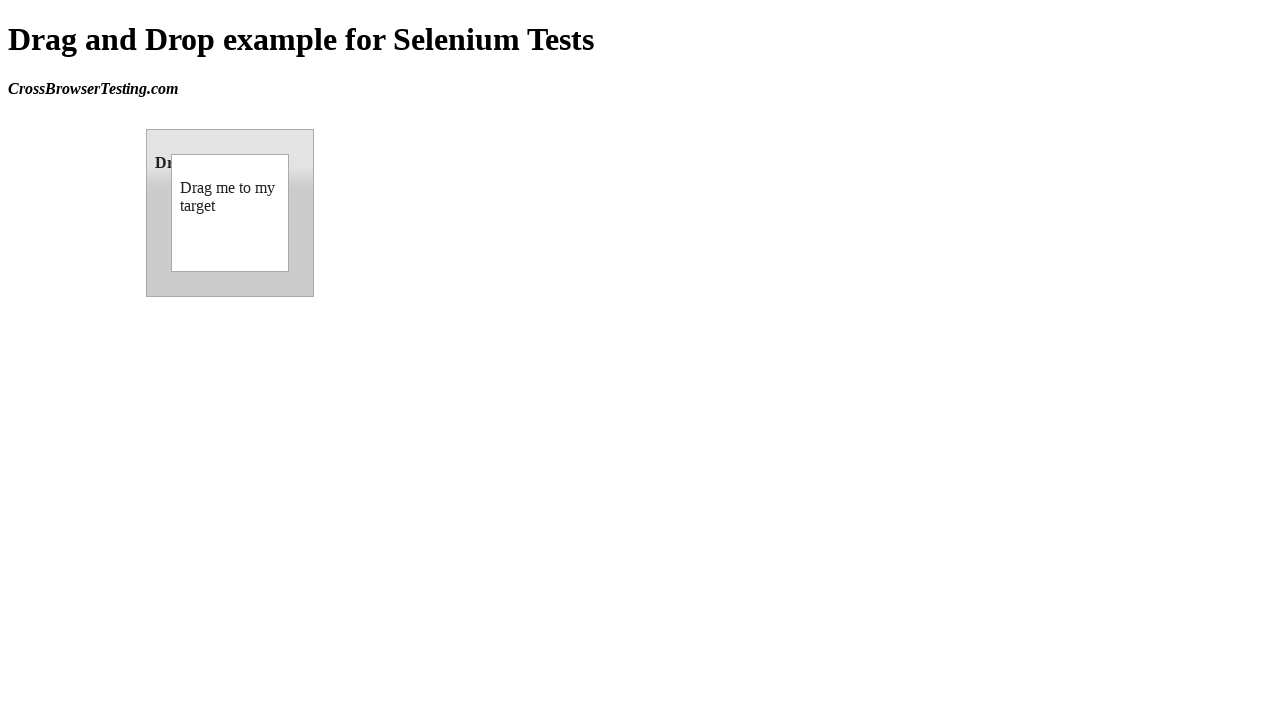

Released mouse button to complete drag and drop at (230, 213)
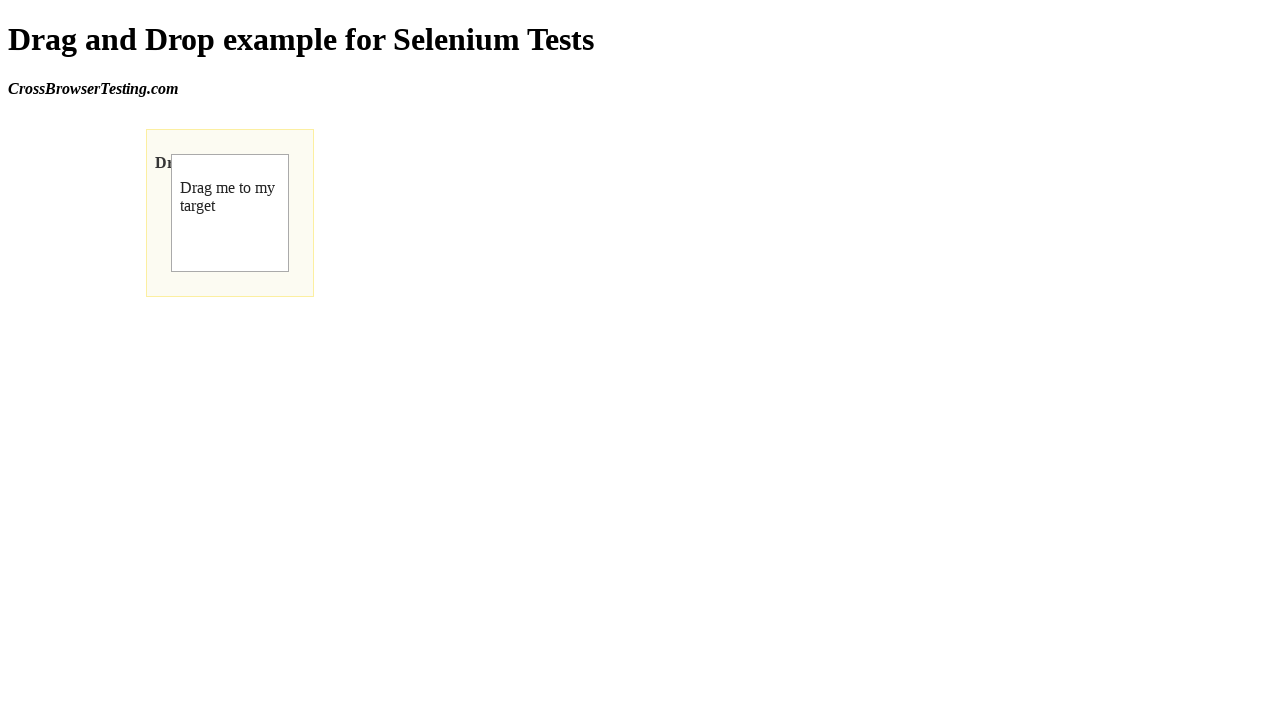

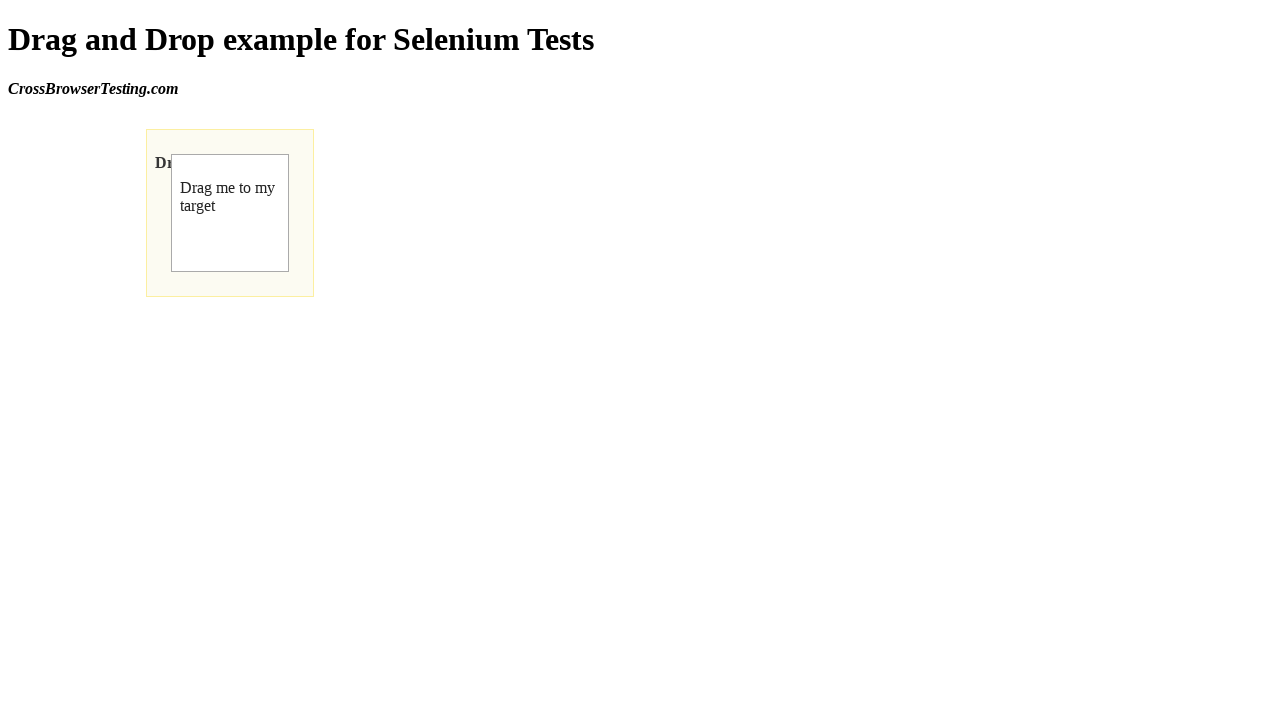